Tests selecting a specific date and time (July 1, 2023 10:30 AM) from the date and time picker by navigating through year, month, day, and time options.

Starting URL: https://demoqa.com/date-picker

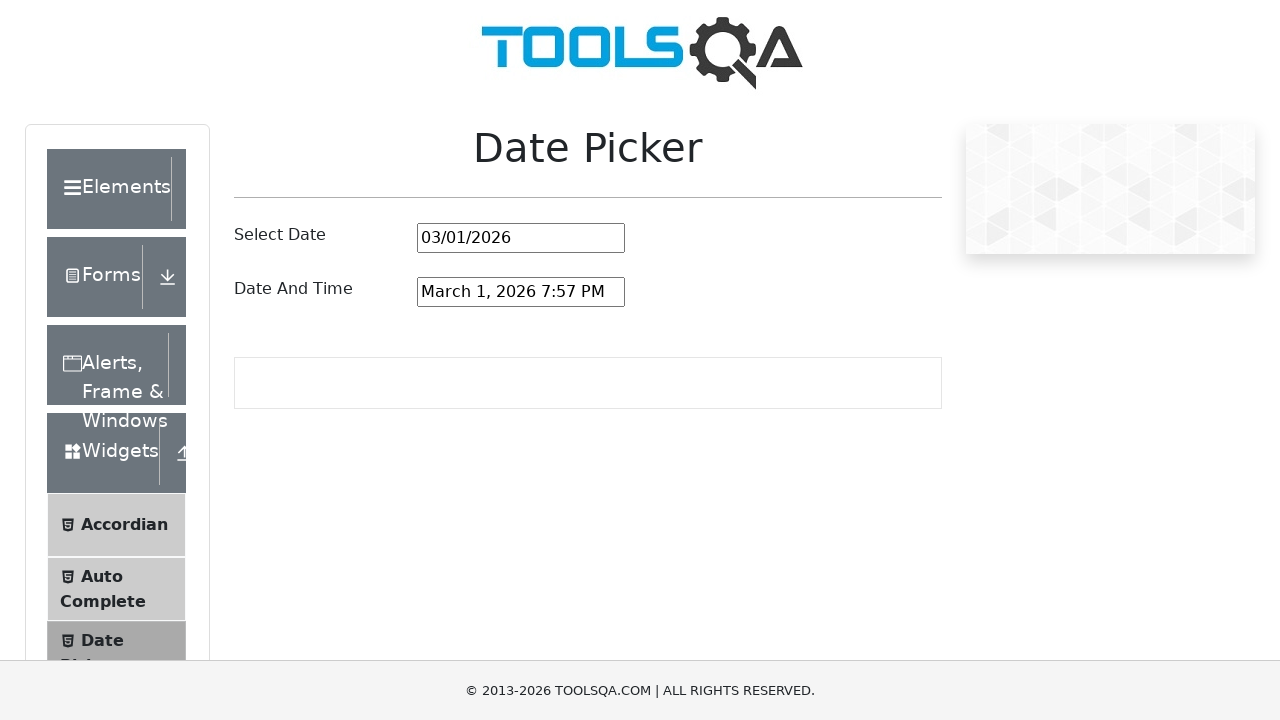

Clicked date and time picker input field at (521, 292) on #dateAndTimePickerInput
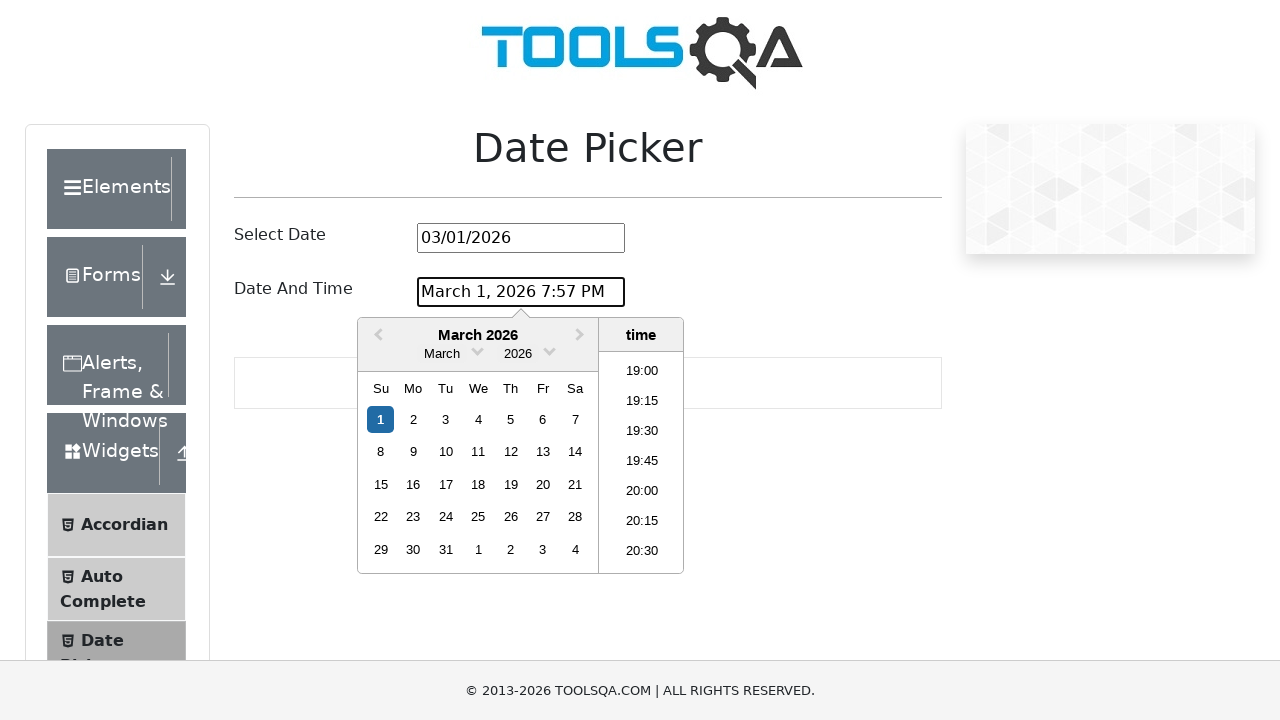

Clicked year dropdown arrow at (550, 350) on .react-datepicker__year-read-view--down-arrow
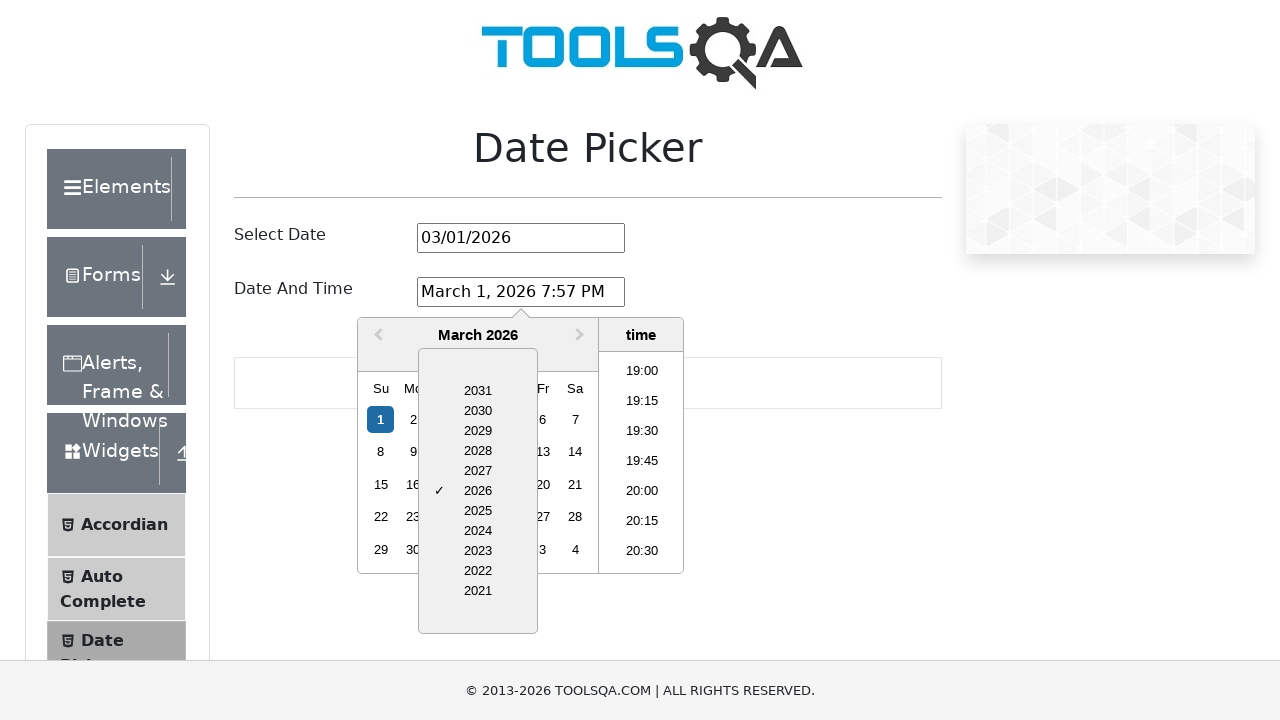

Selected year 2023 from dropdown at (478, 551) on xpath=//div[@class='react-datepicker__year-option'][text()='2023']
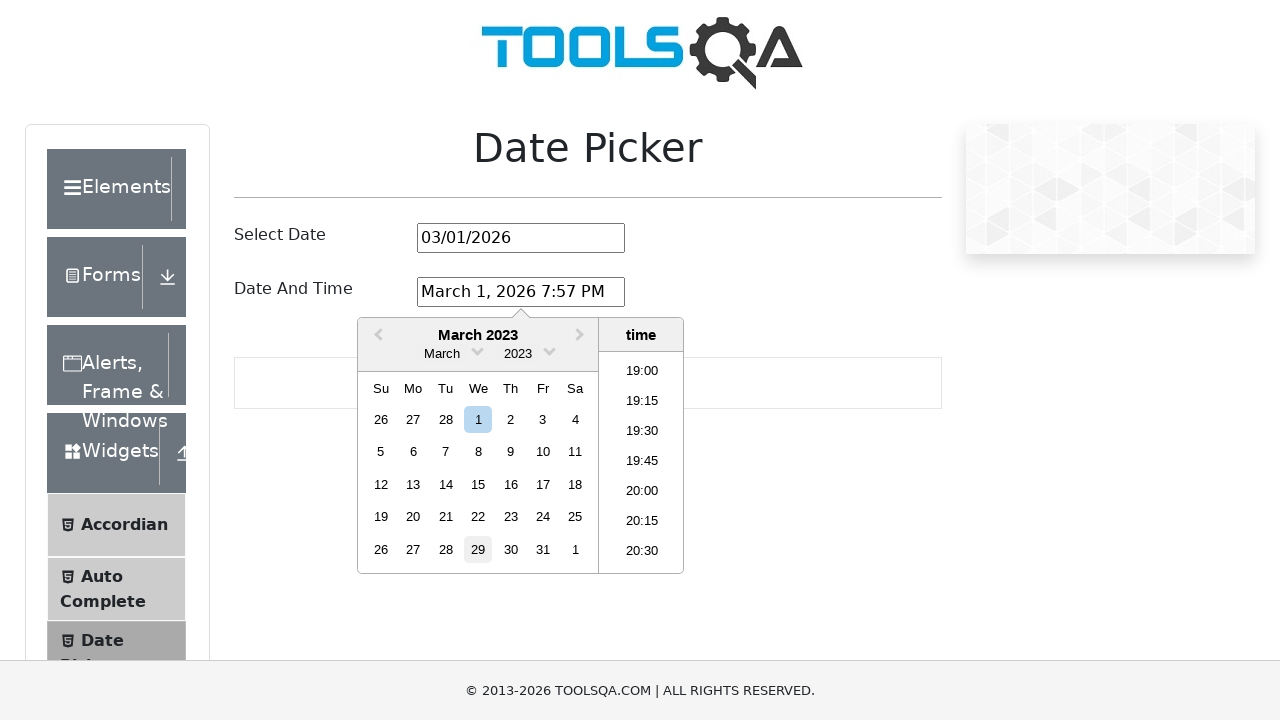

Clicked month dropdown arrow at (478, 350) on .react-datepicker__month-read-view--down-arrow
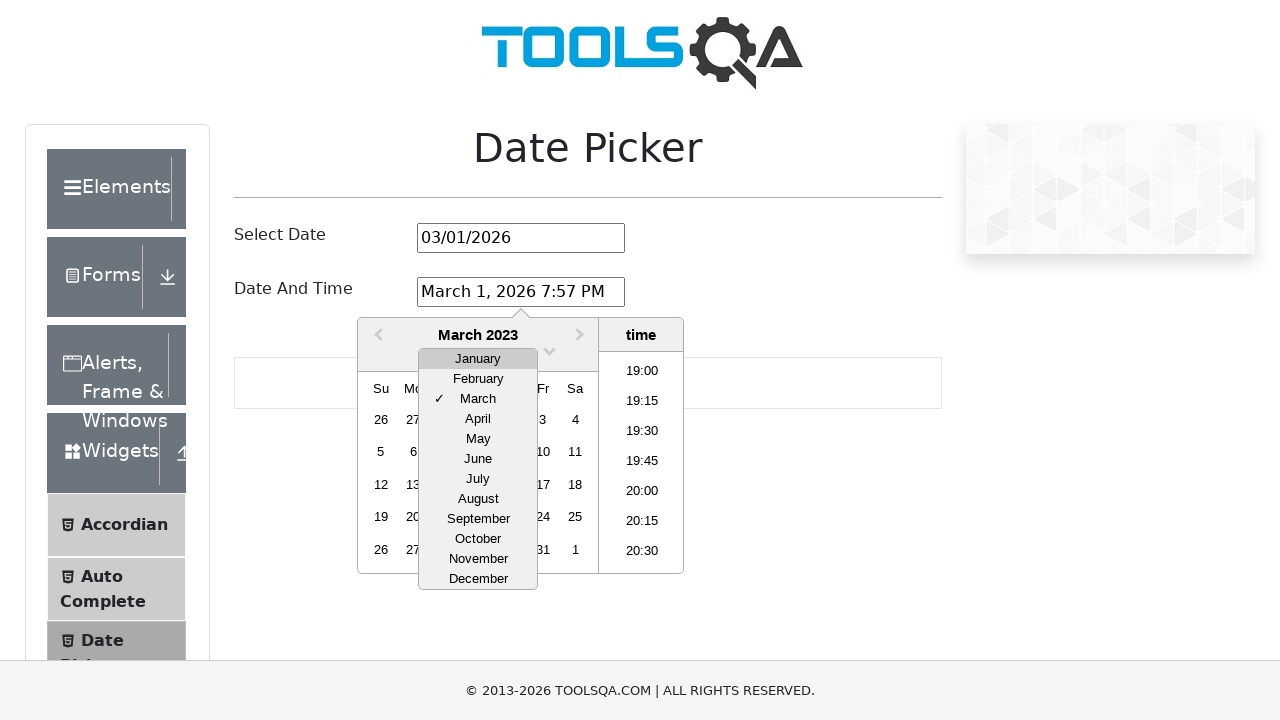

Selected July from month dropdown at (478, 479) on xpath=//div[@class='react-datepicker__month-option'][text()='July']
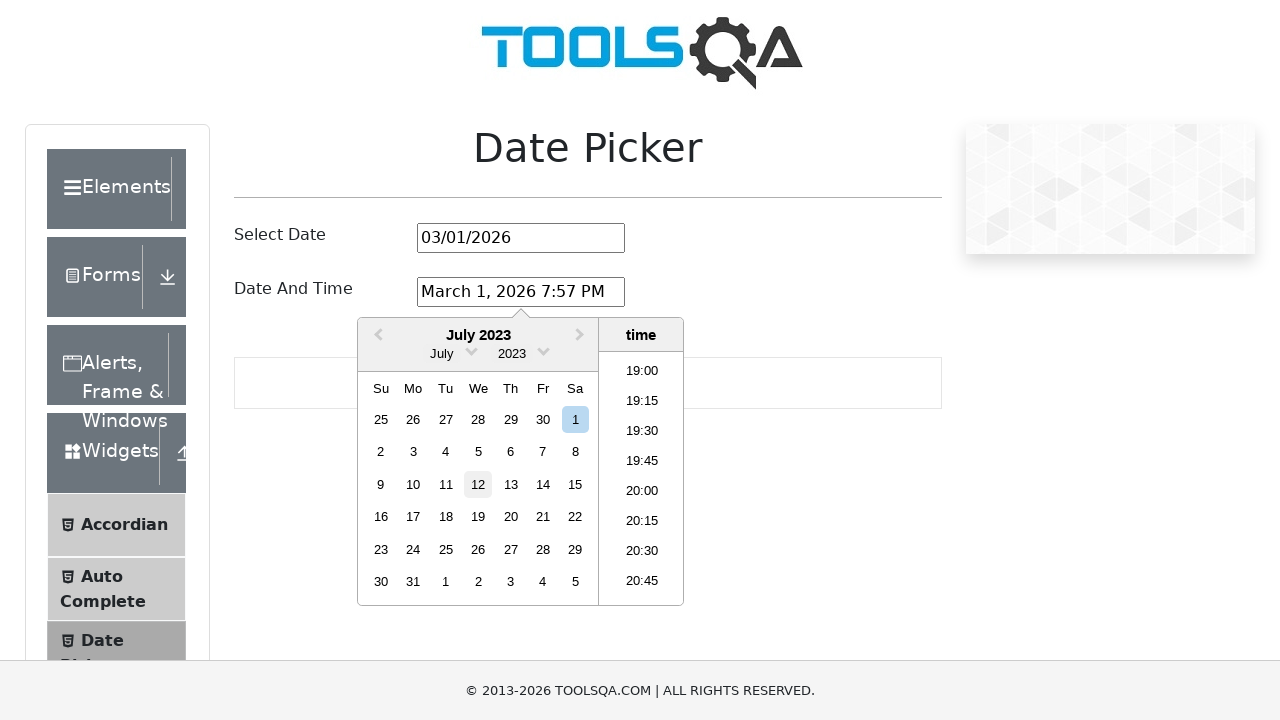

Selected day 1st from calendar at (575, 419) on .react-datepicker__day--001:not(.react-datepicker__day--outside-month)
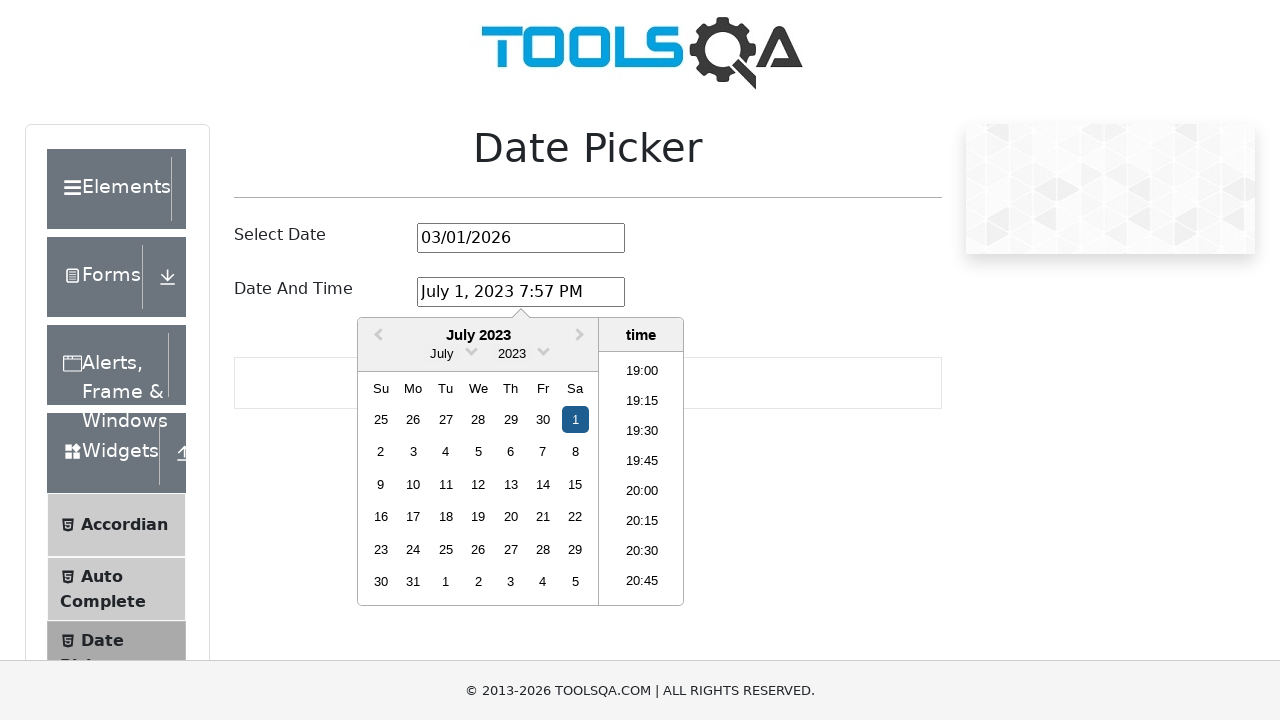

Selected time 10:30 AM from time picker at (642, 478) on .react-datepicker__time-list-item >> text=10:30
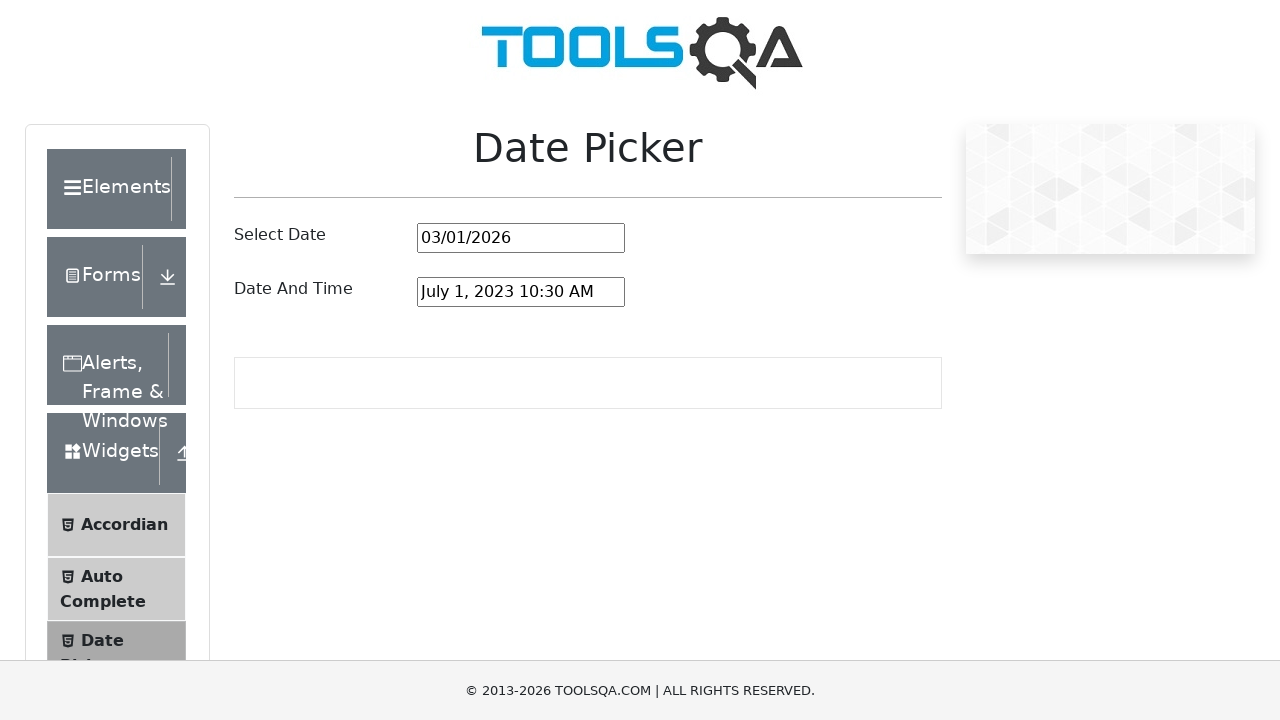

Retrieved selected date and time value from input field
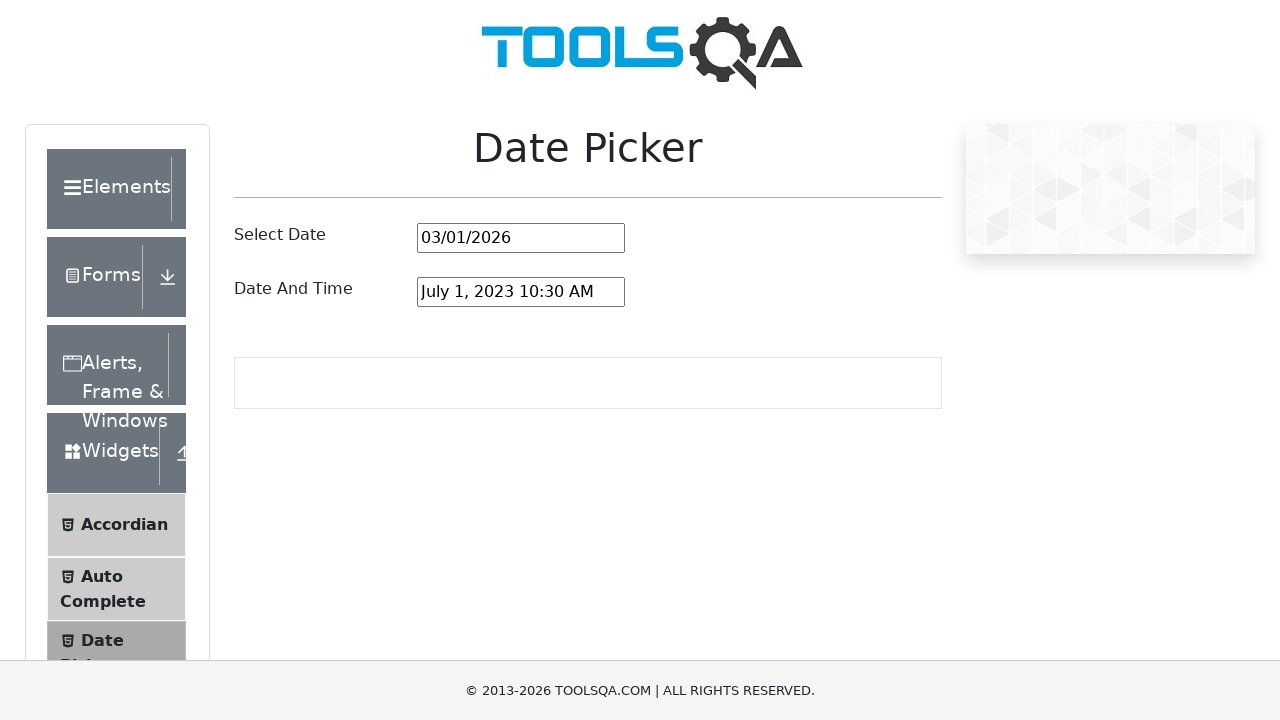

Verified selected date and time matches expected value 'July 1, 2023 10:30 AM'
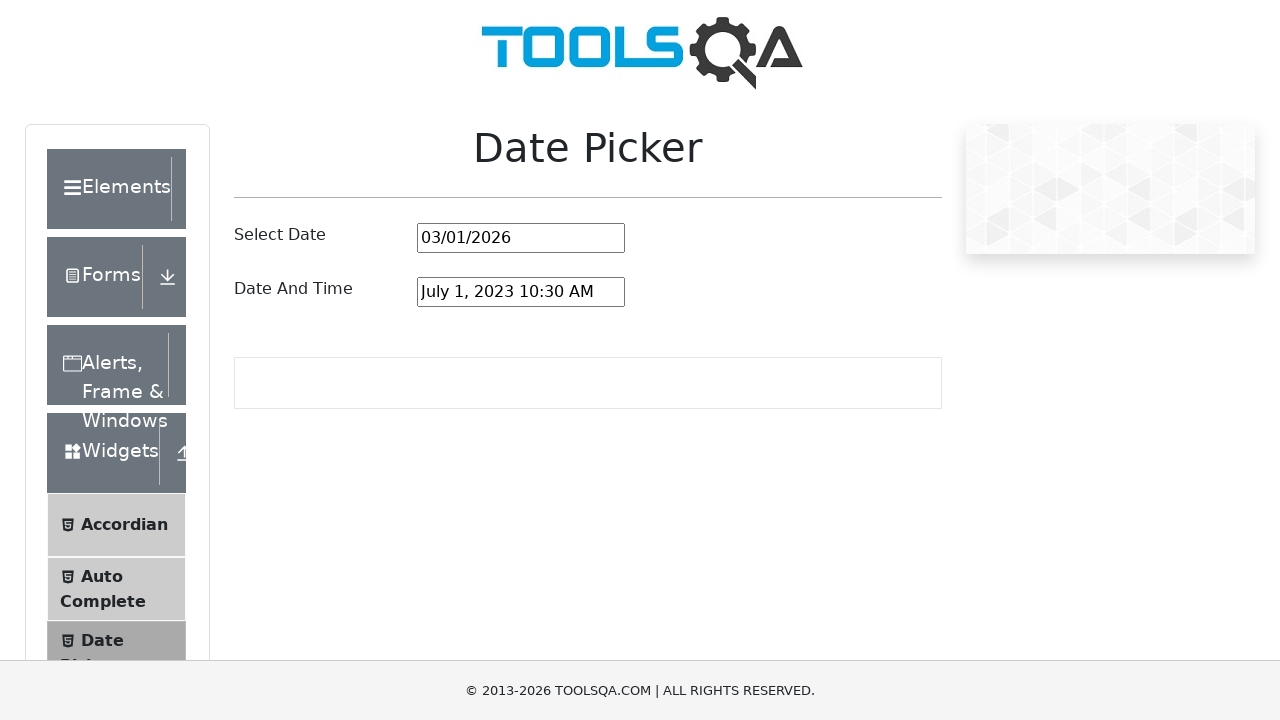

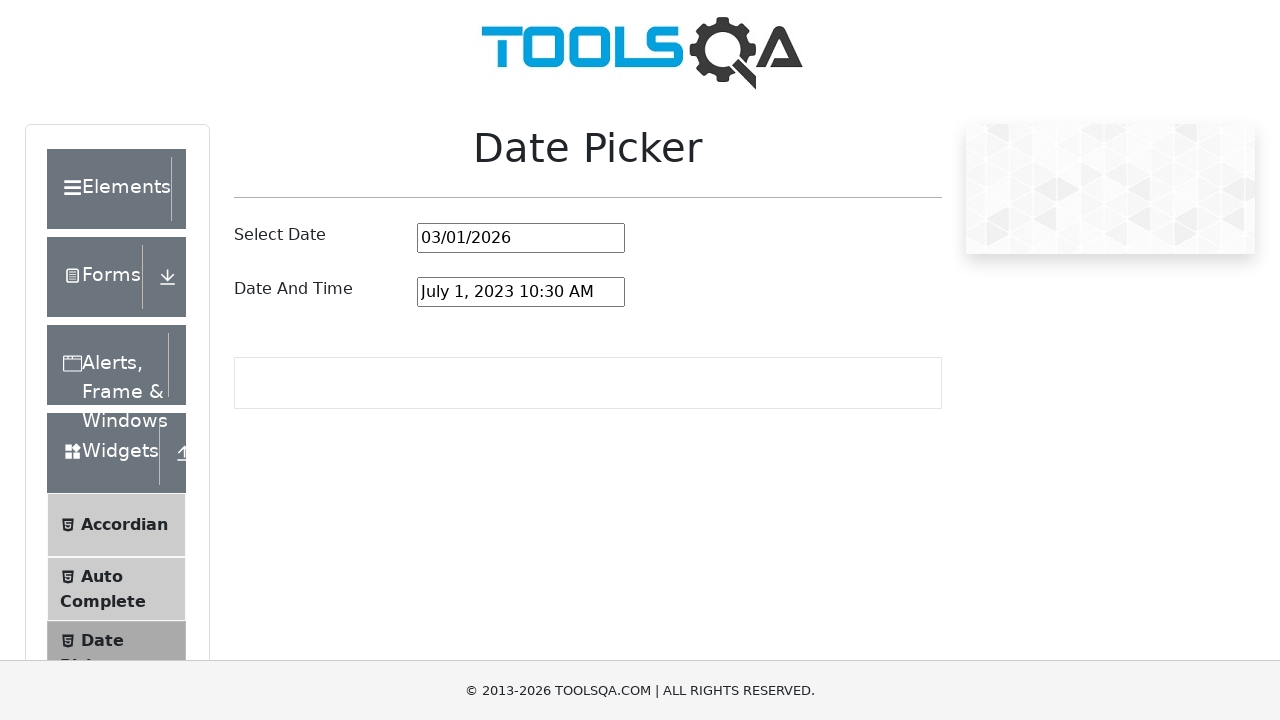